Tests adding and then removing an element on Herokuapp

Starting URL: https://the-internet.herokuapp.com/

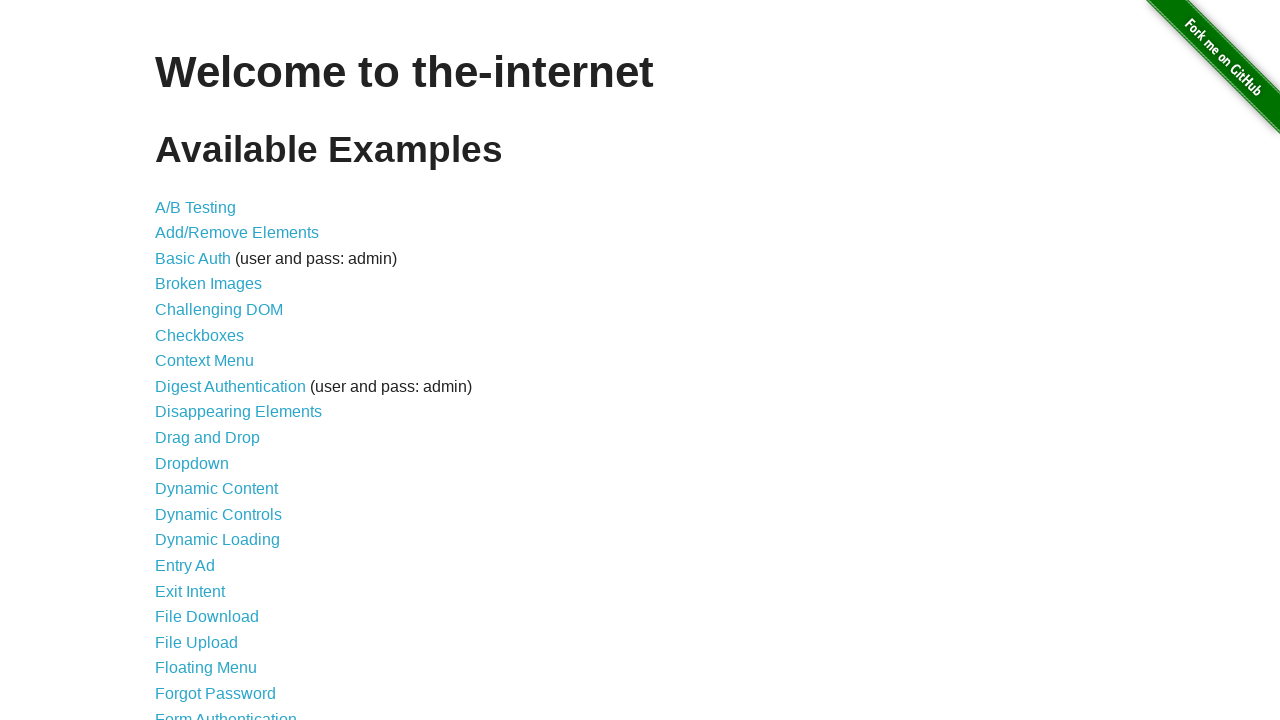

Clicked on add/remove elements link at (237, 233) on xpath=//a[@href='/add_remove_elements/']
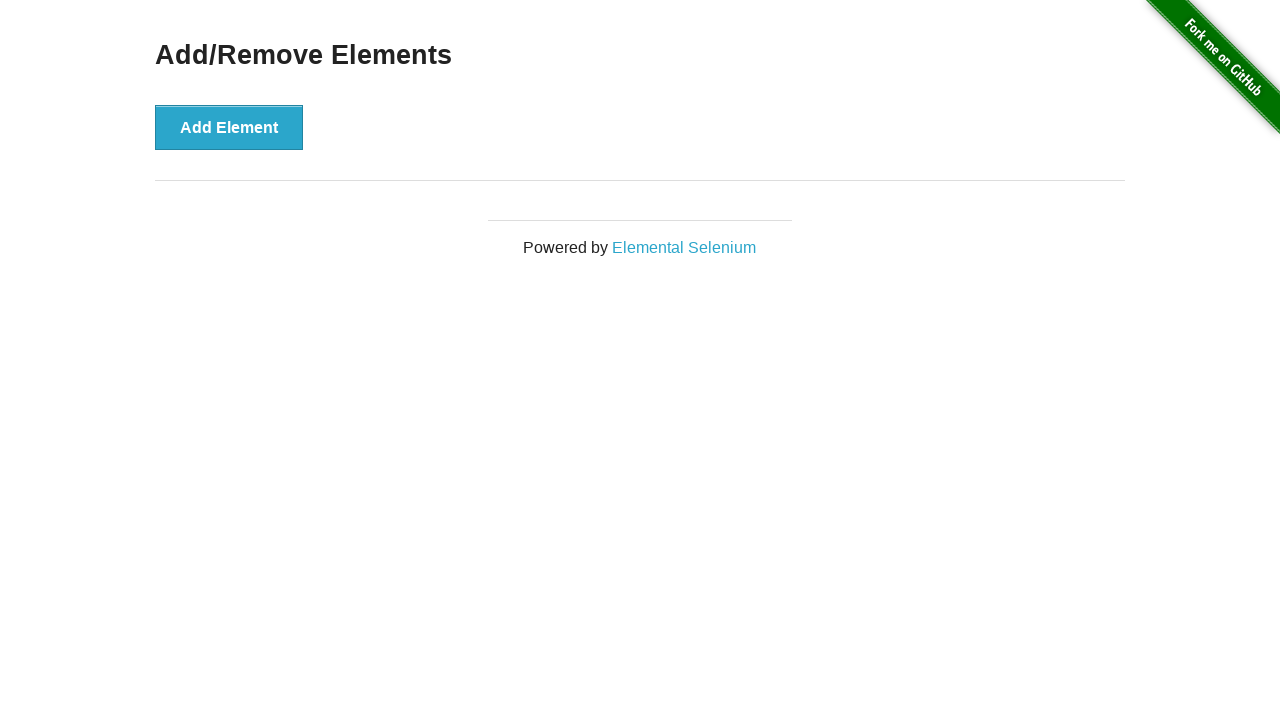

Clicked Add Element button at (229, 127) on xpath=//button[@onclick='addElement()']
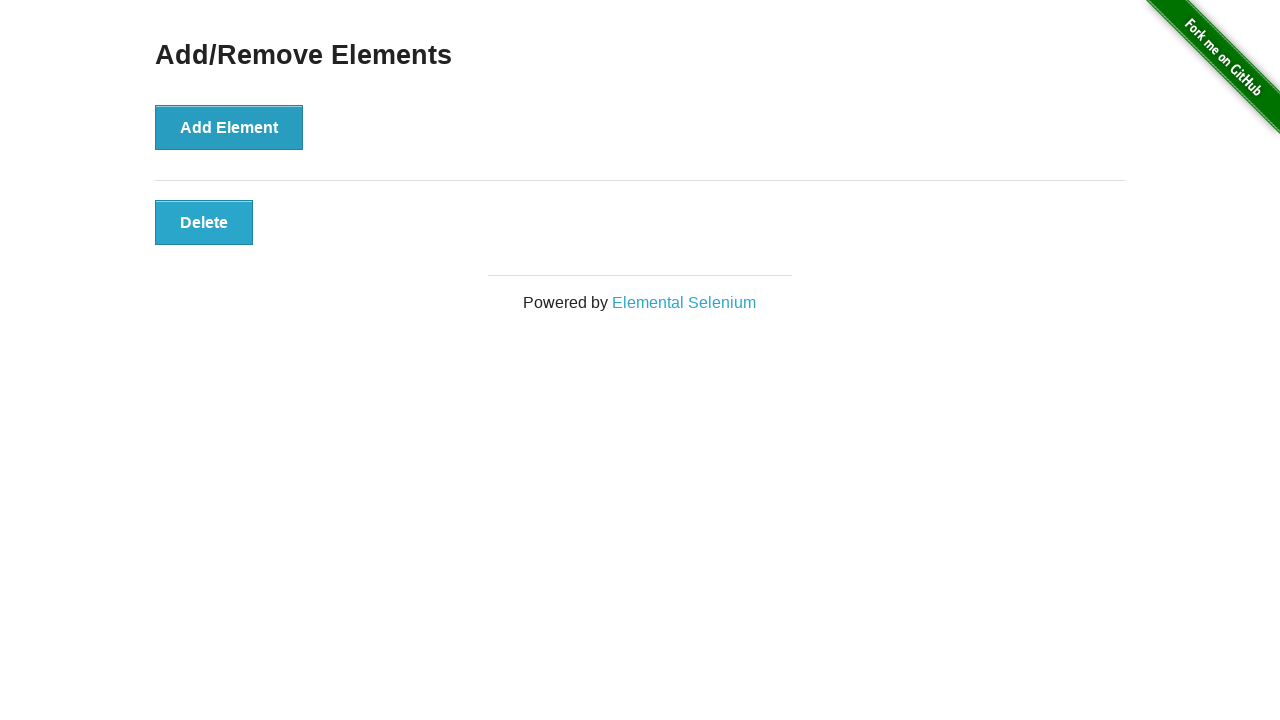

Clicked the Delete button to remove the added element at (204, 222) on xpath=//button[@class='added-manually']
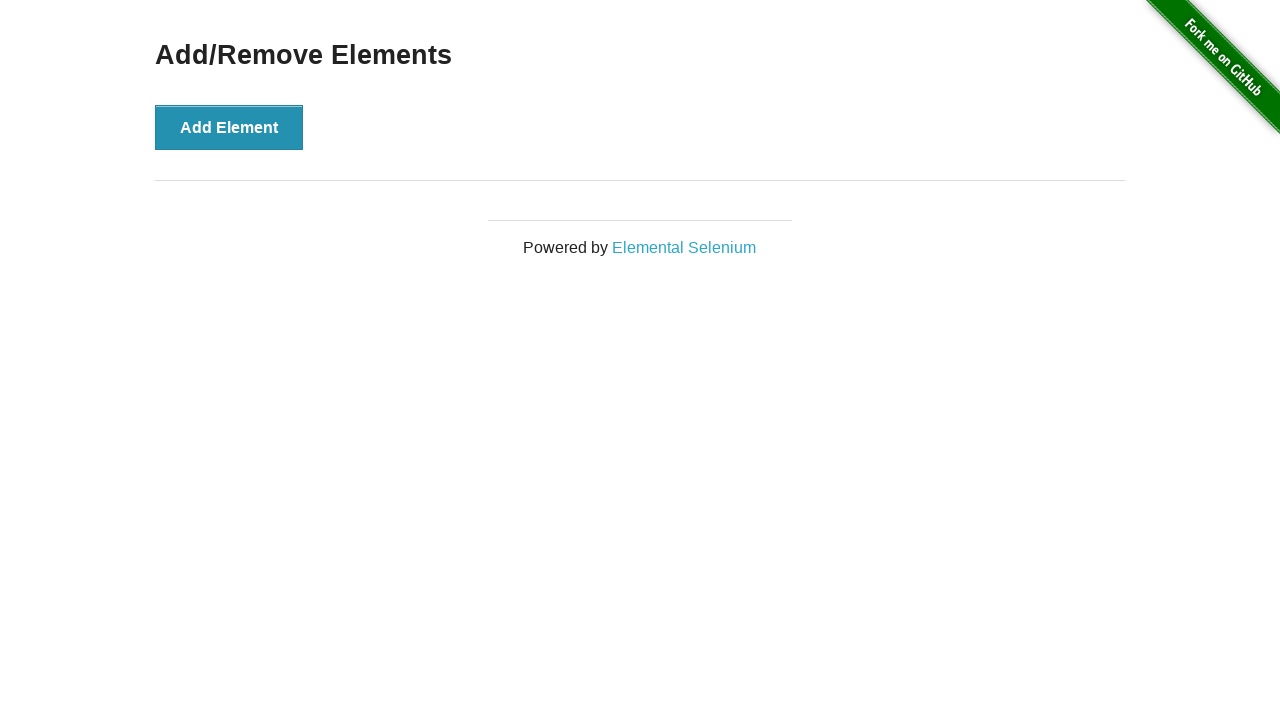

Waited 500ms to verify element removal
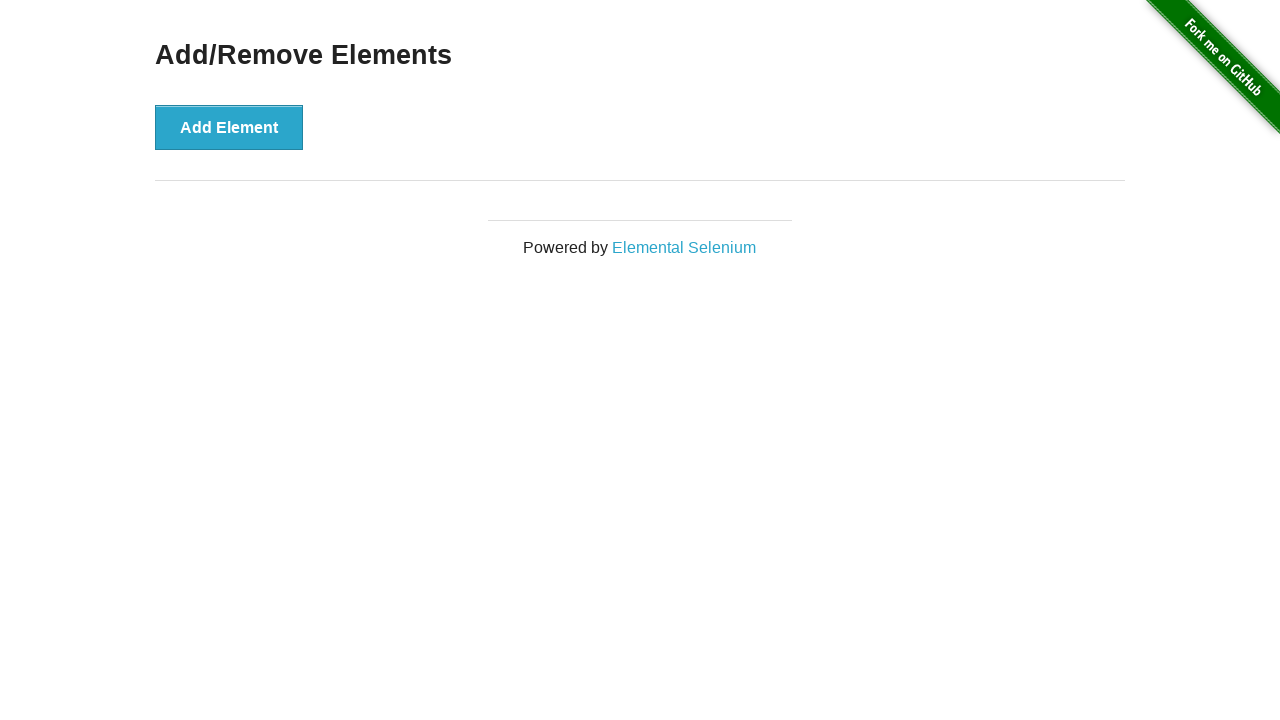

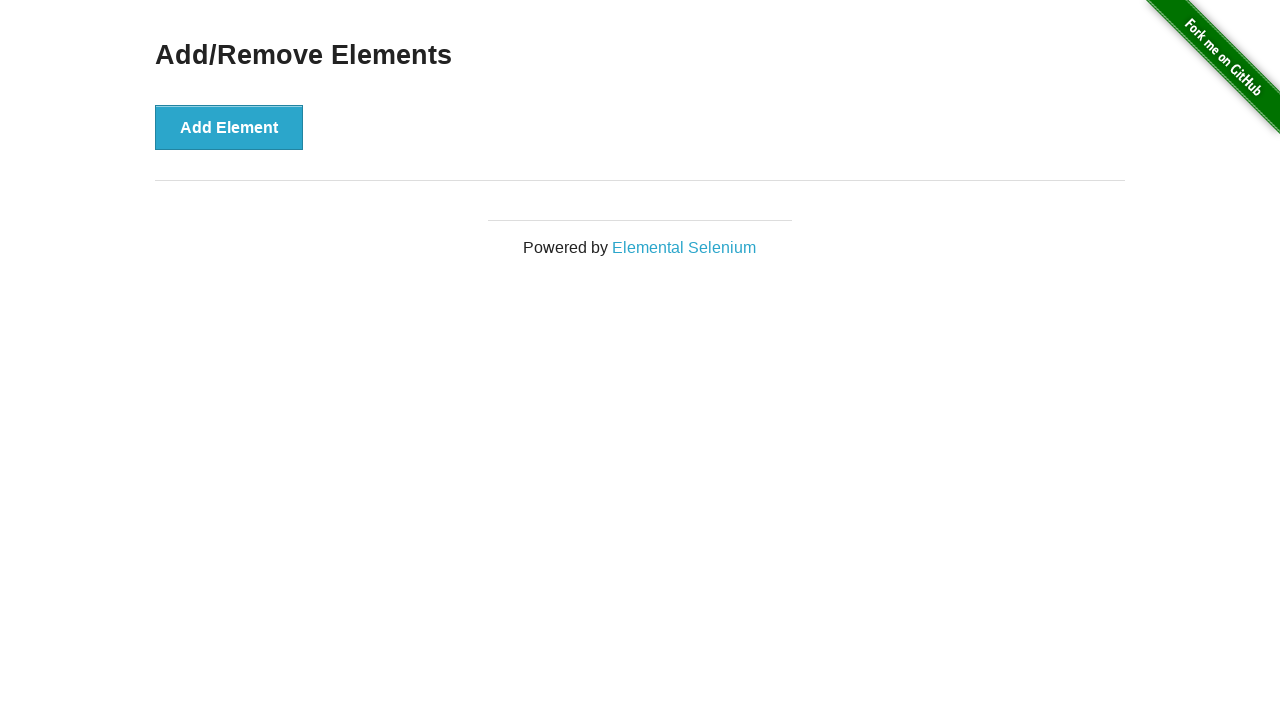